Navigates to Flipkart homepage and retrieves the page title to verify the page loaded correctly

Starting URL: https://www.flipkart.com/

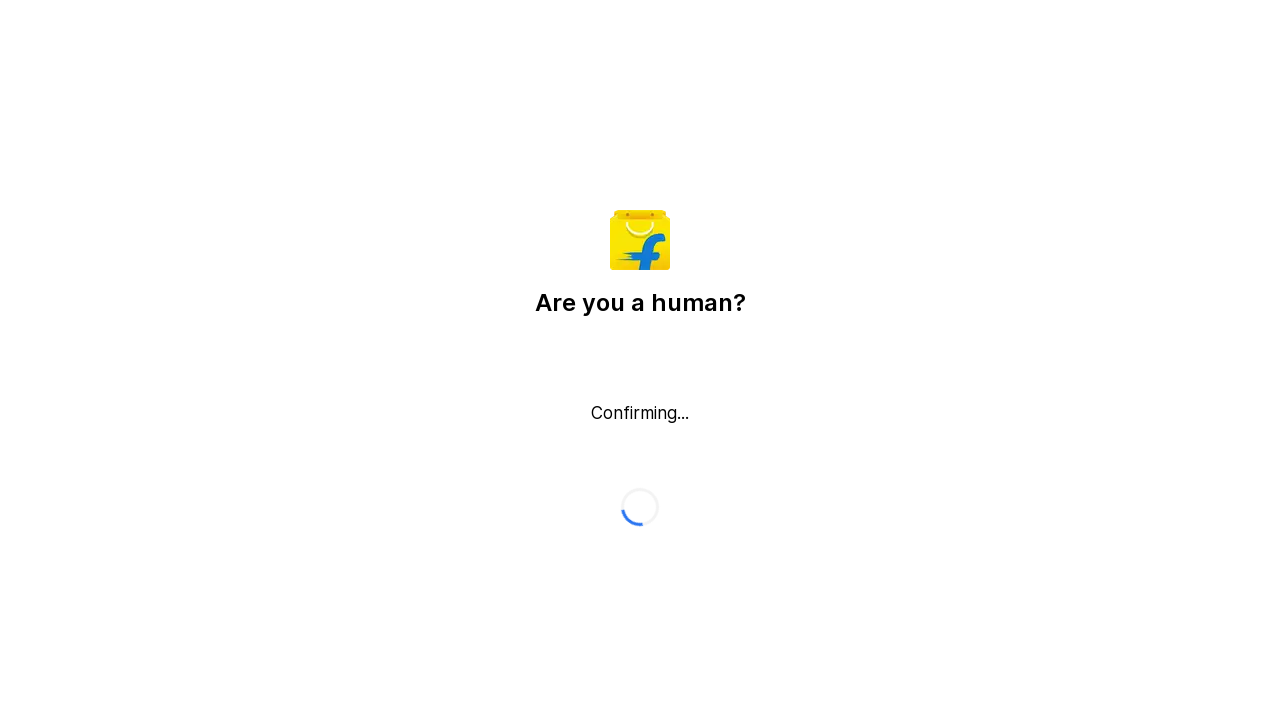

Retrieved page title from Flipkart homepage
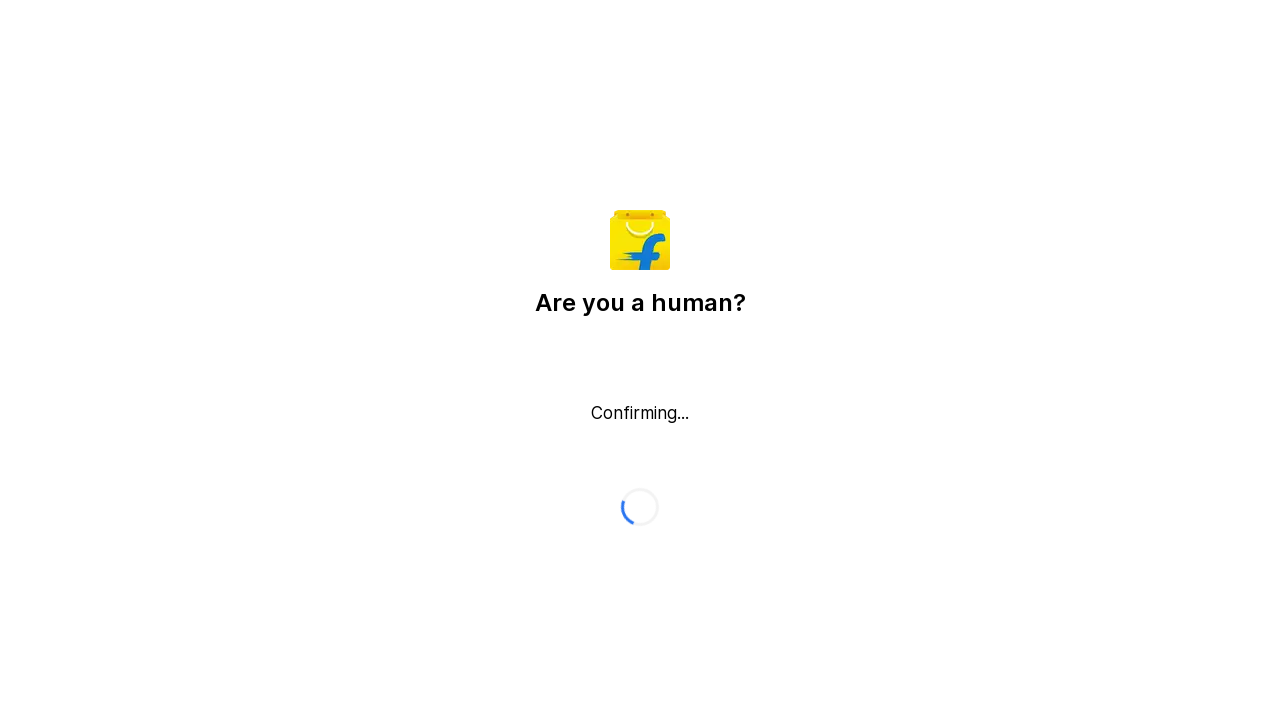

Page fully loaded - DOM content loaded state reached
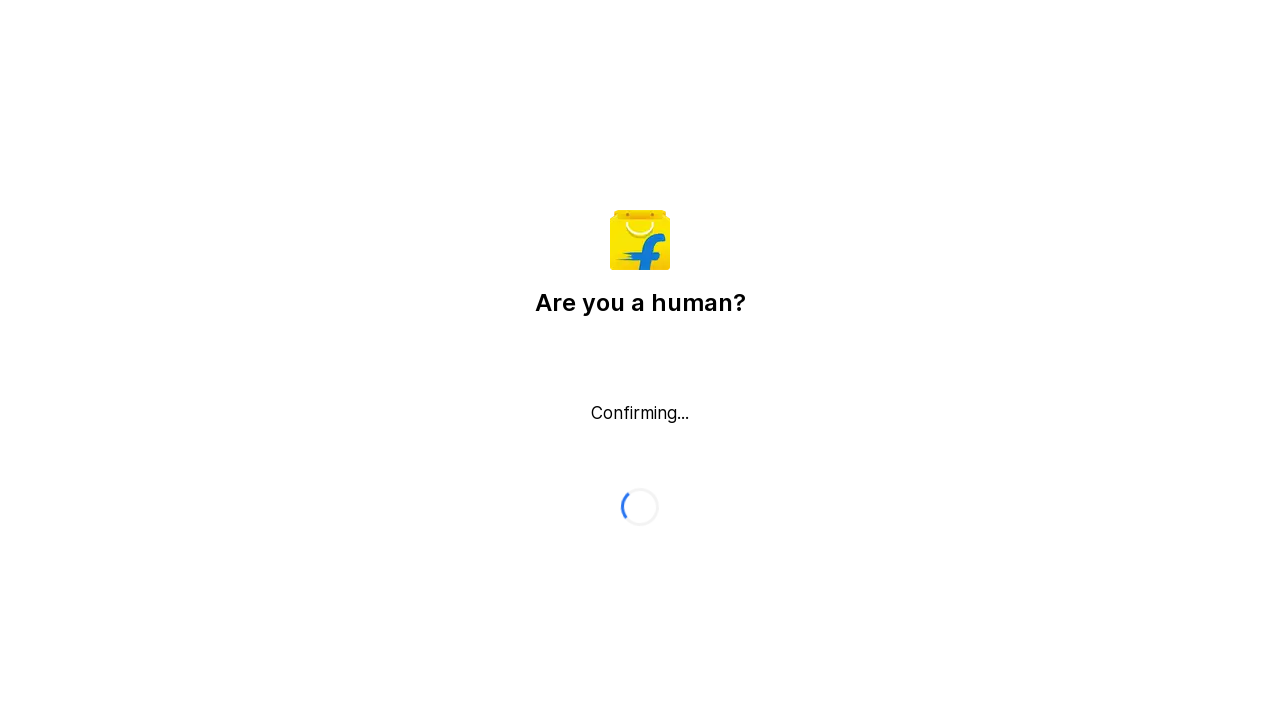

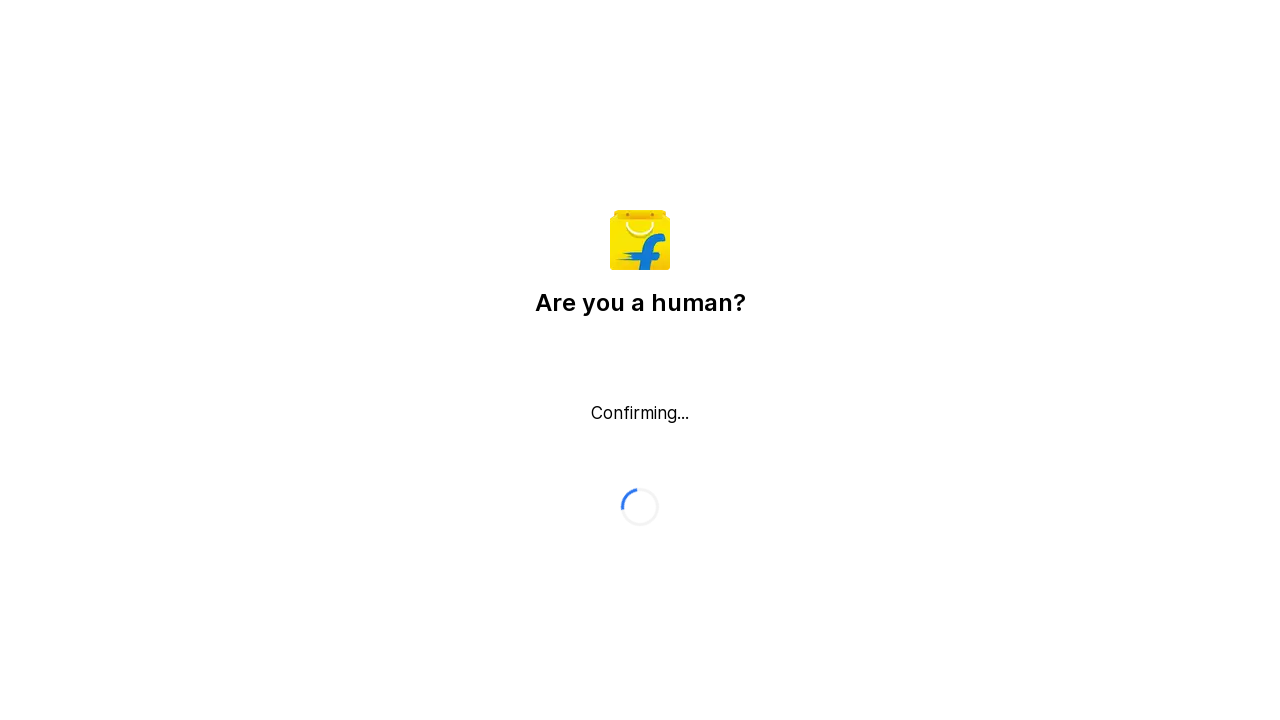